Tests the join button functionality by clicking on the home banner and verifying a new tab opens

Starting URL: https://demoqa.com/

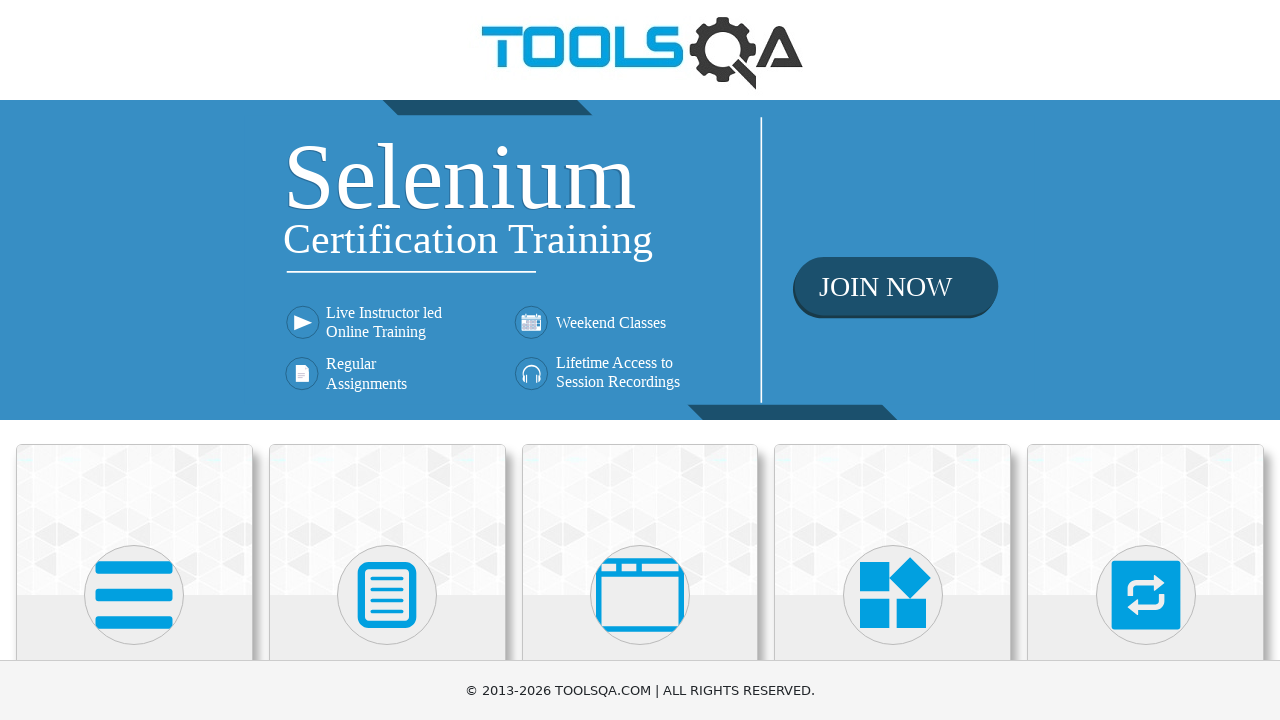

Clicked on home banner to trigger new tab opening at (640, 260) on div.home-banner
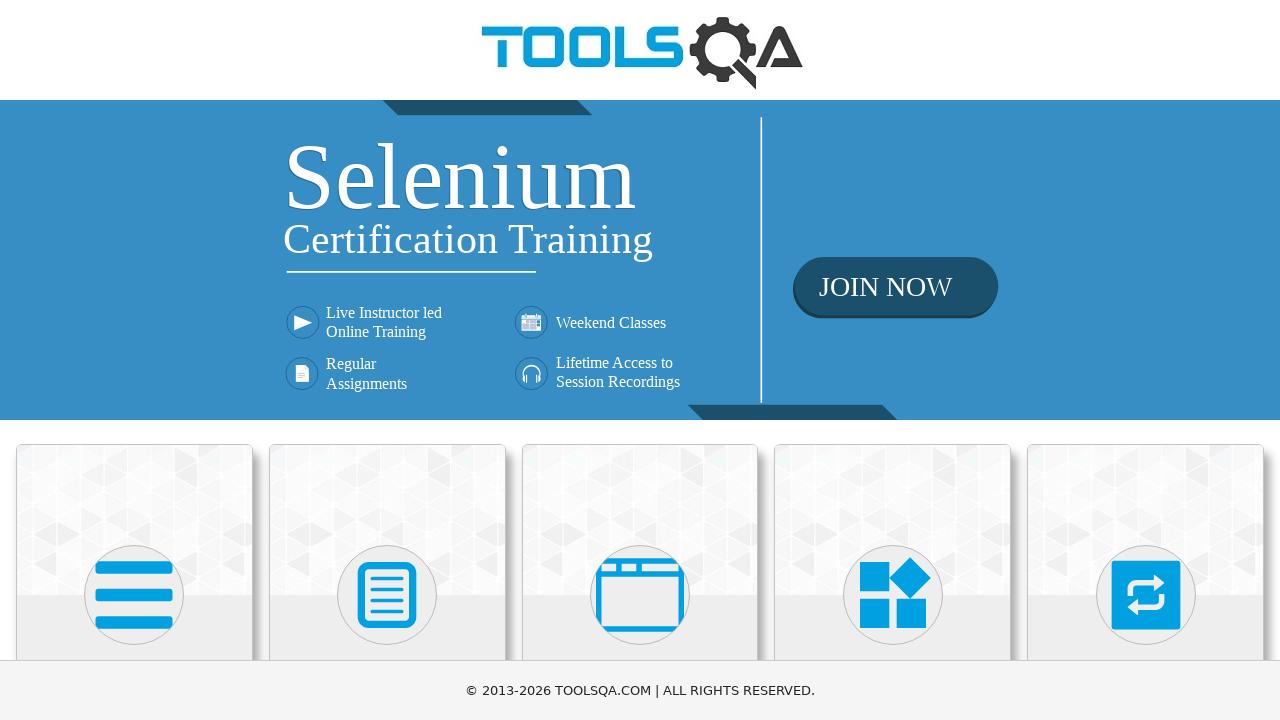

New page was opened in a new tab
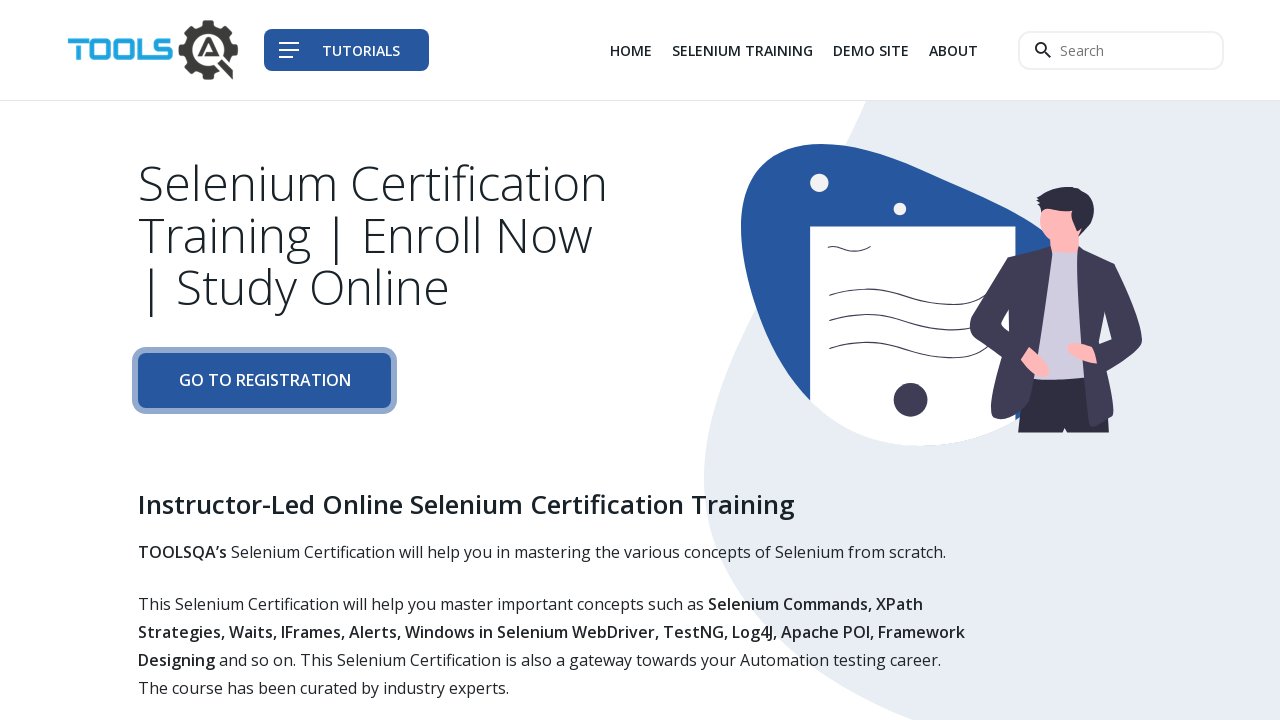

New page finished loading
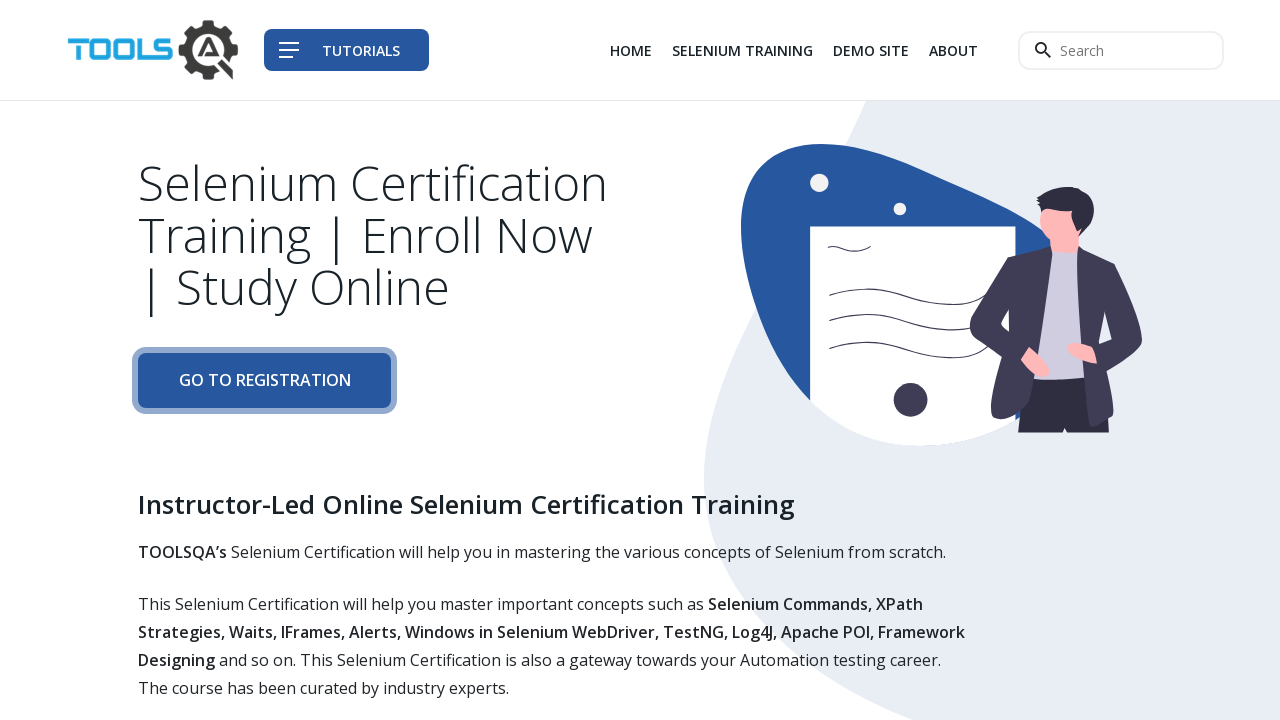

Verified that 2 pages are now open
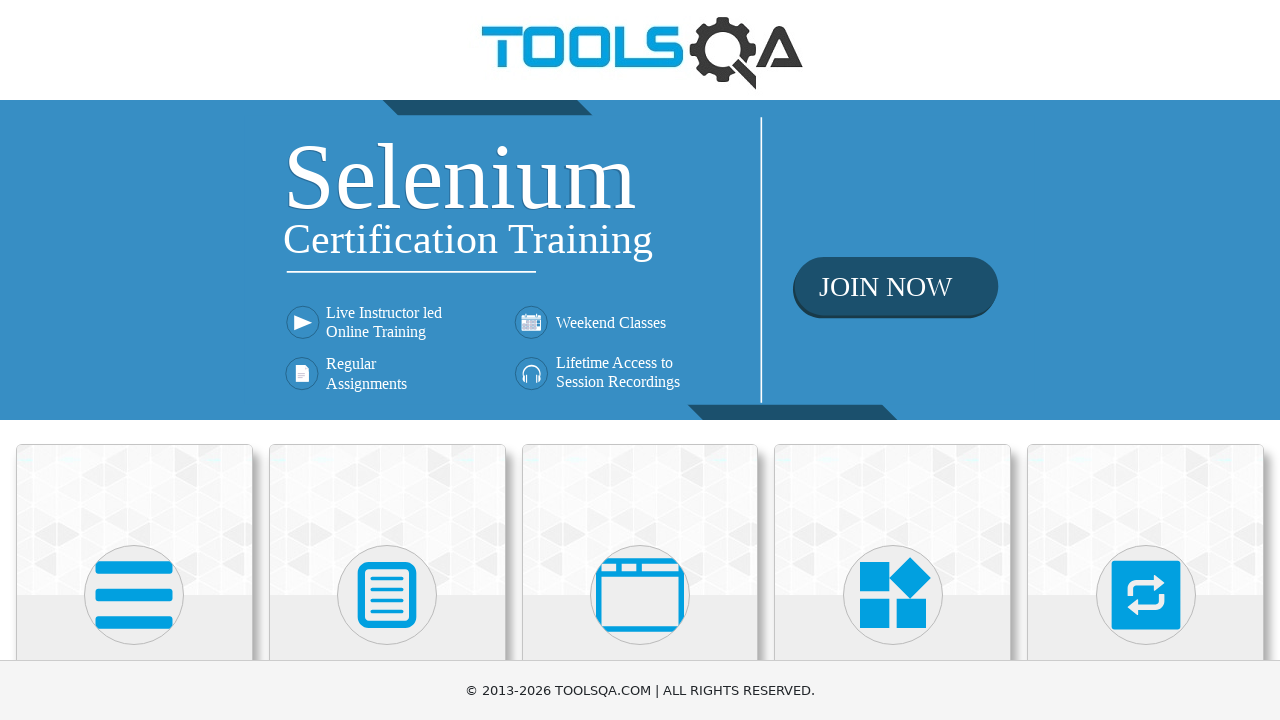

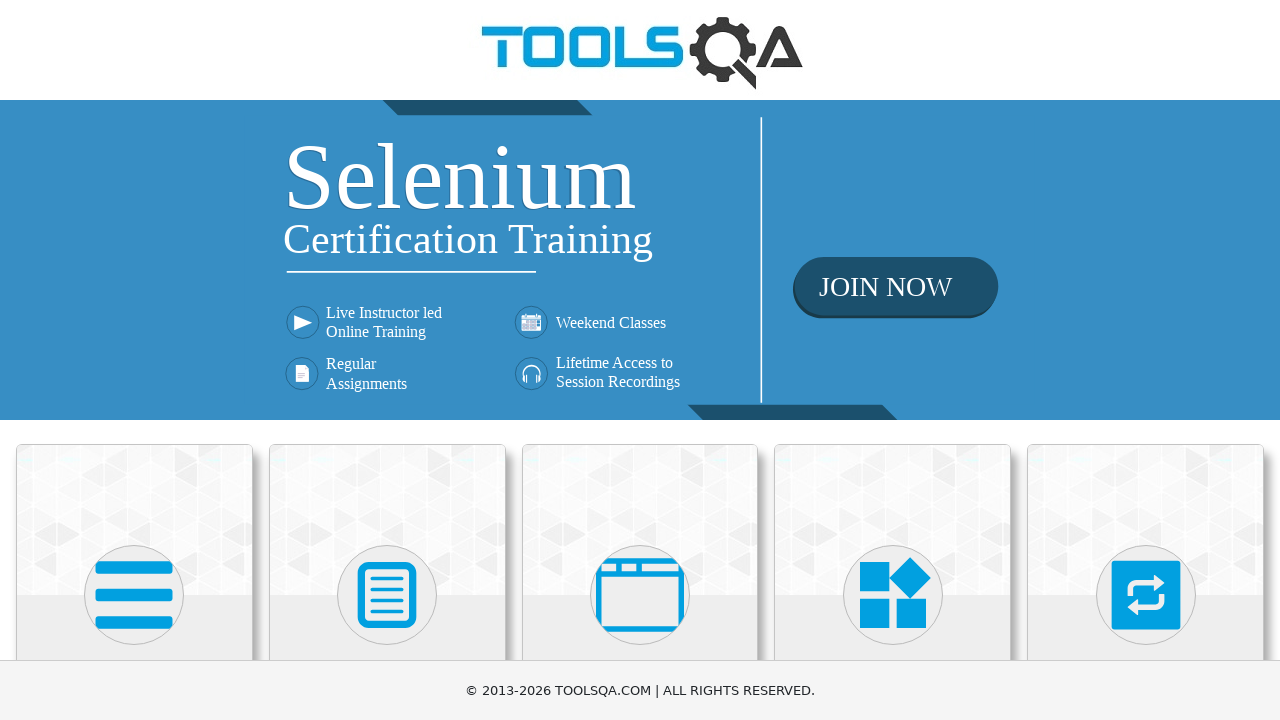